Tests hover functionality by hovering over the second image figure and verifying that the hidden text becomes visible

Starting URL: http://the-internet.herokuapp.com/hovers

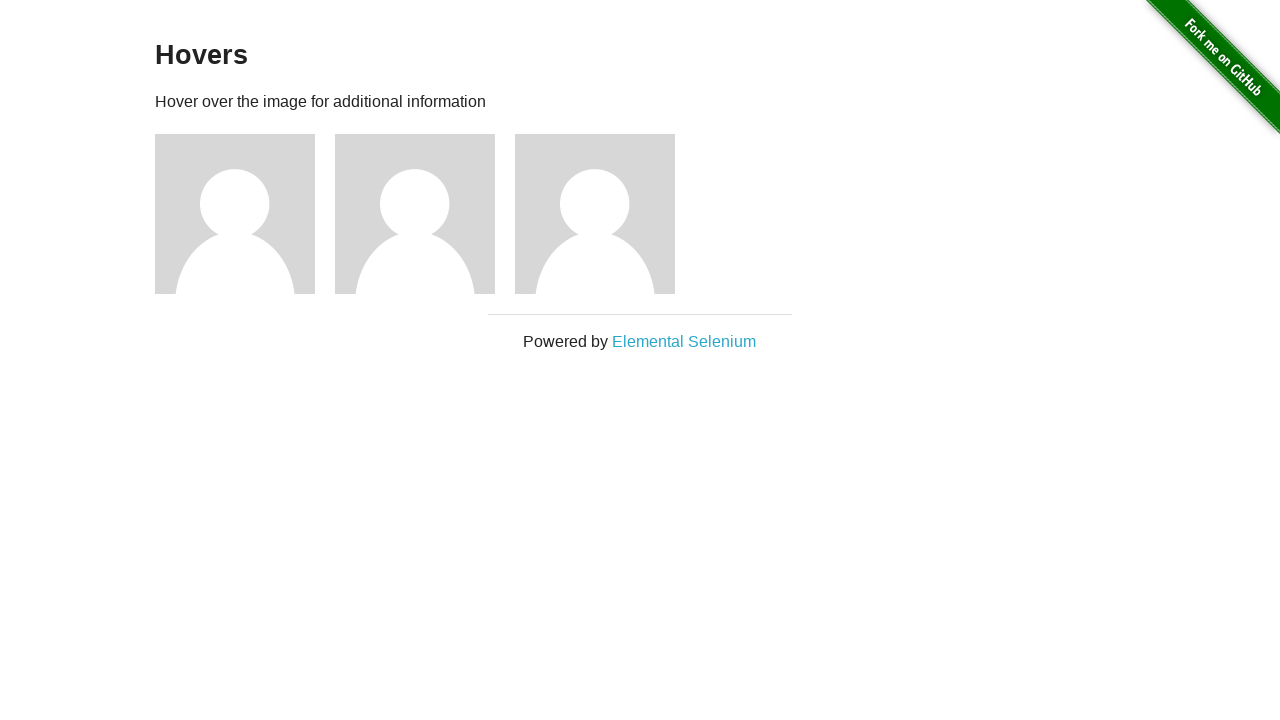

Hovered over the second image figure element at (425, 214) on div.figure >> nth=1
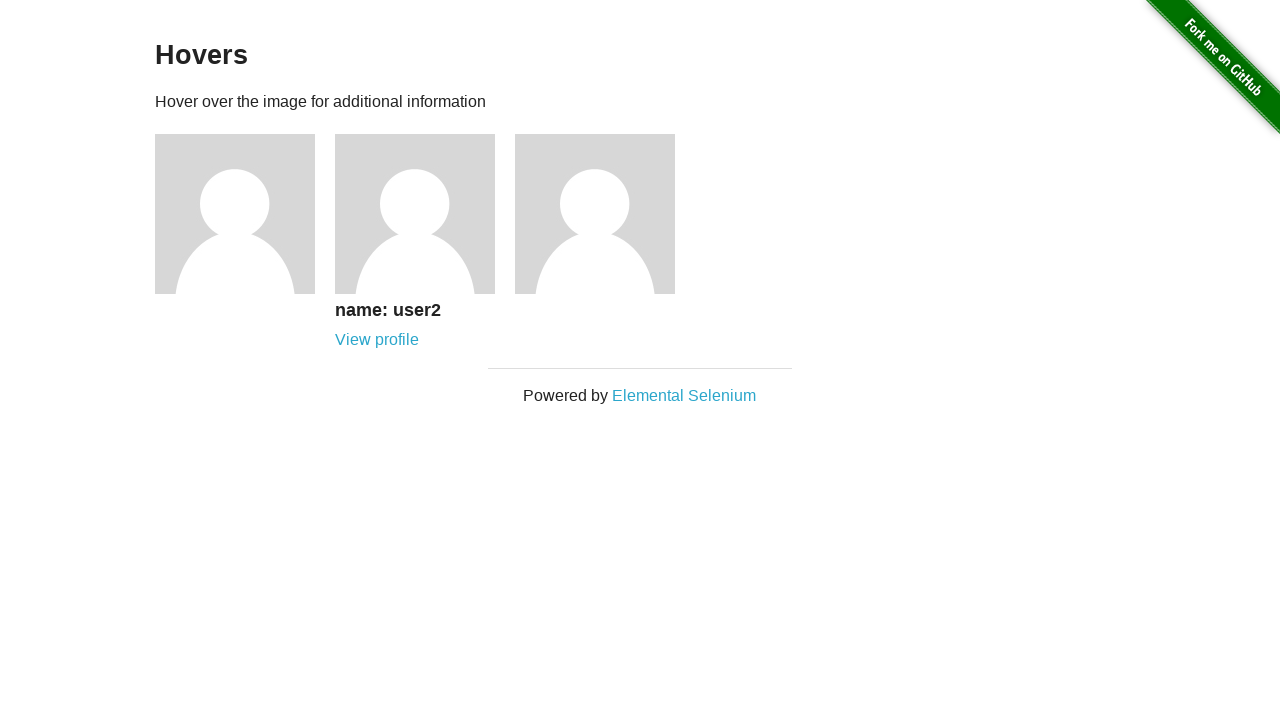

Verified that the hidden text (h5) became visible after hover
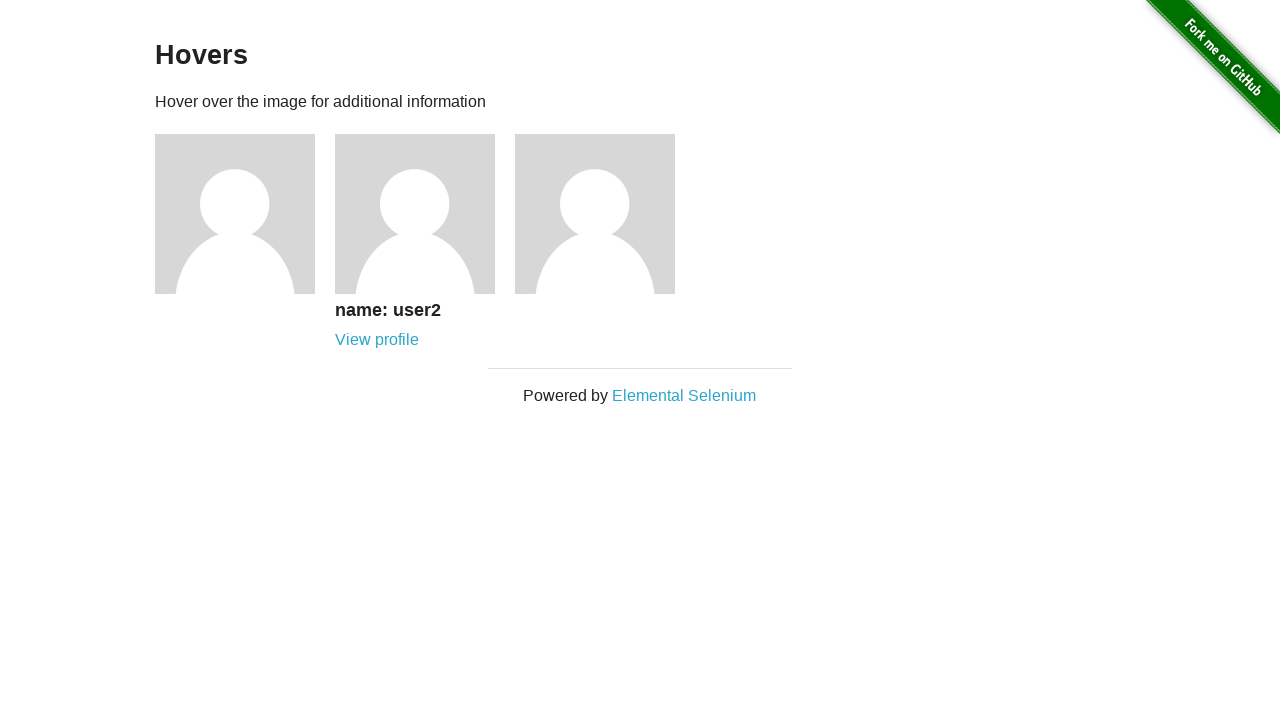

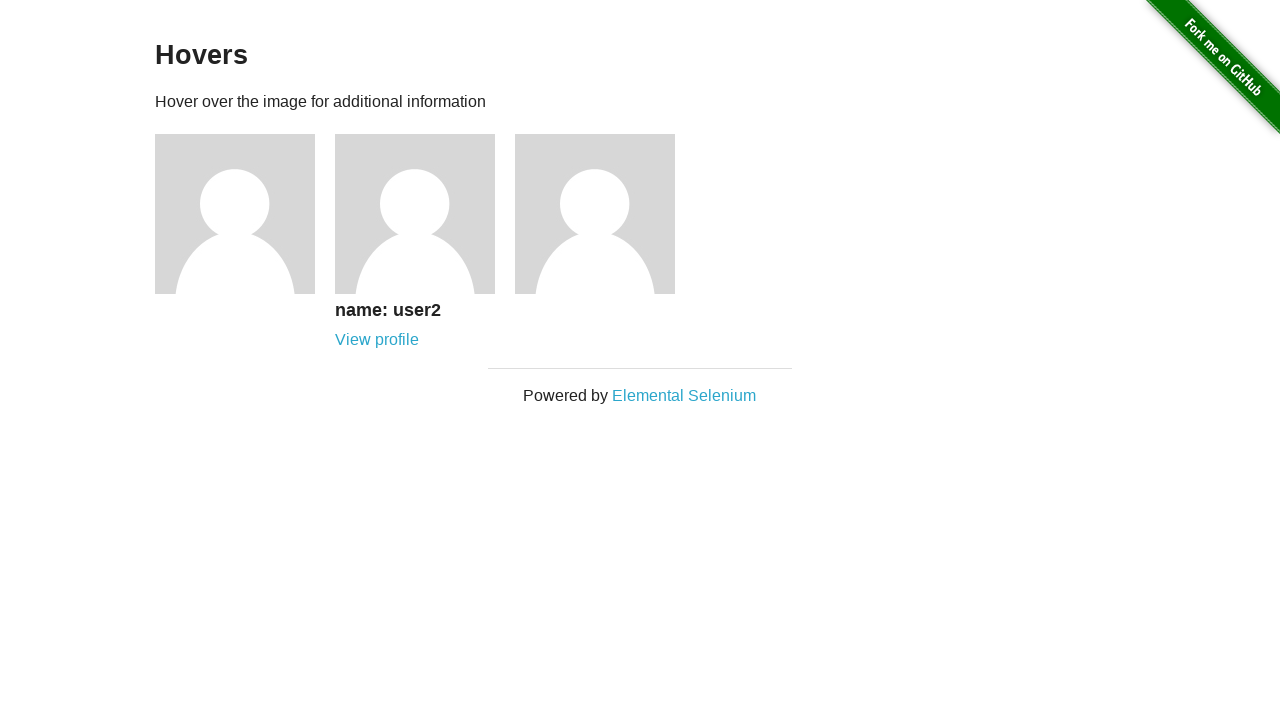